Tests adding a new entry to a web table by clicking the Add button, filling out a registration form with personal details (name, age, email, salary, department), and submitting the form.

Starting URL: https://demoqa.com/webtables

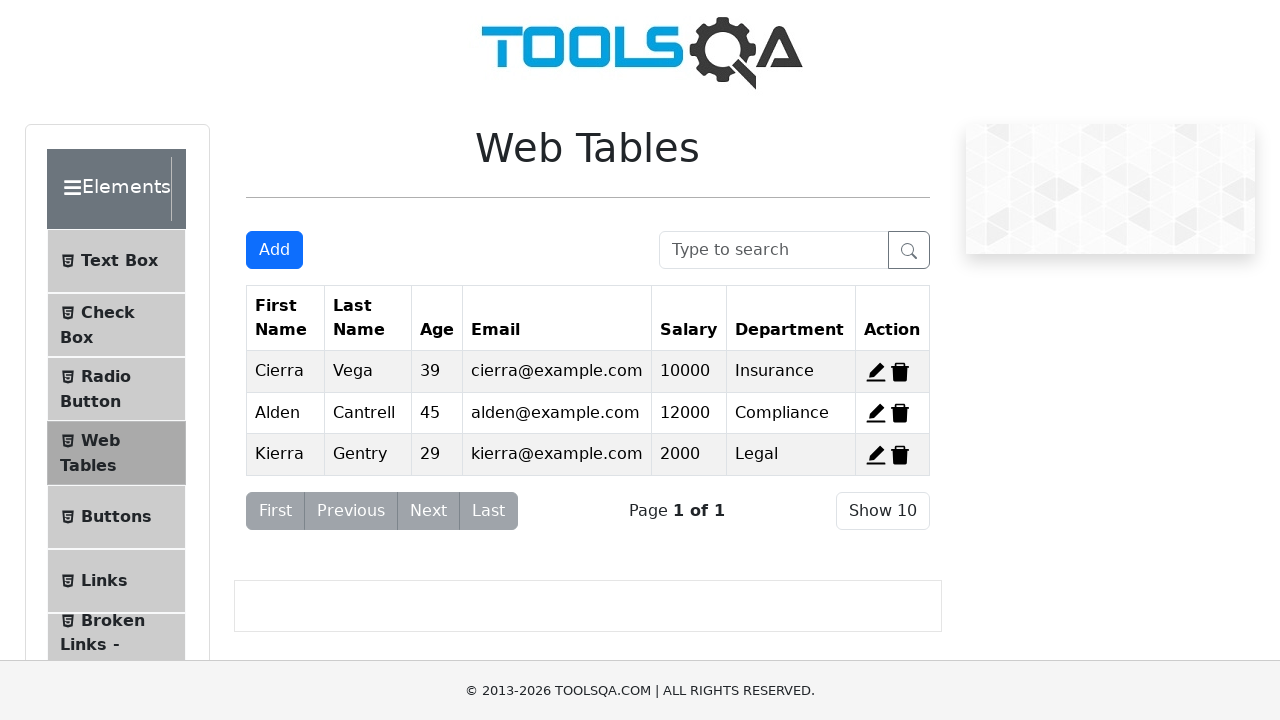

Clicked Add button to open registration form at (274, 250) on internal:role=button[name="Add"i]
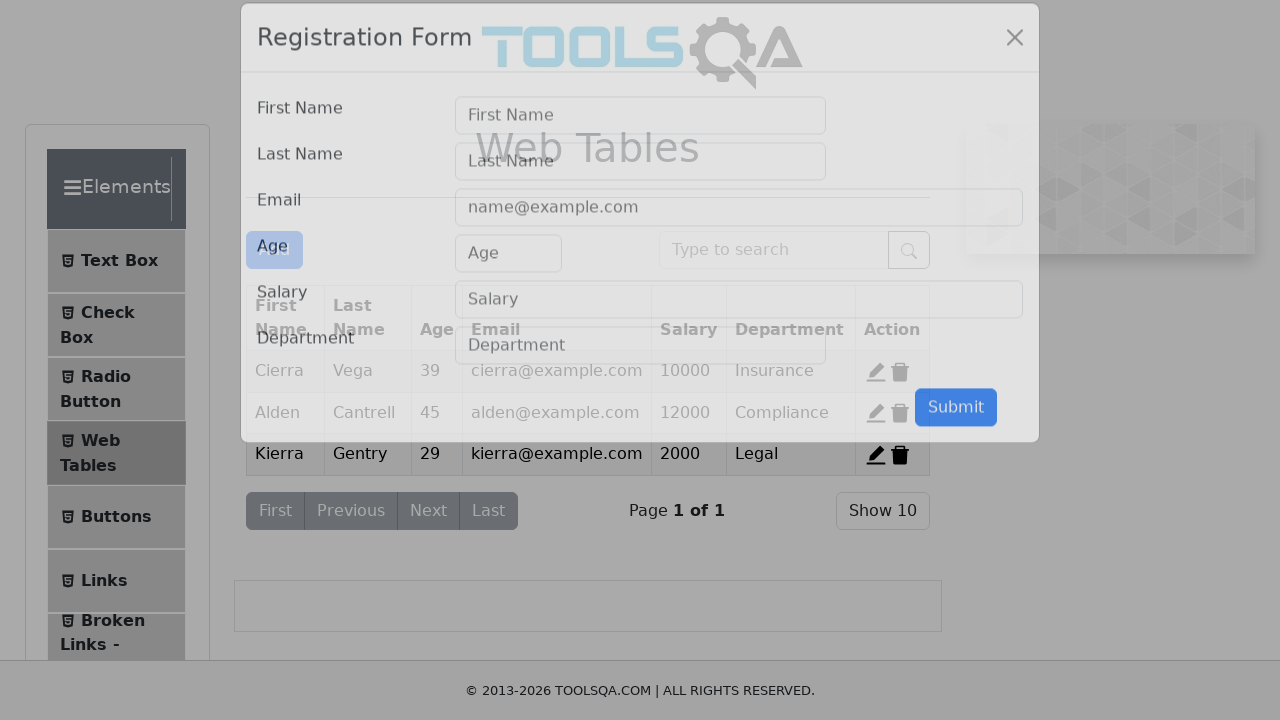

Filled first name field with 'Cierra' on #firstName
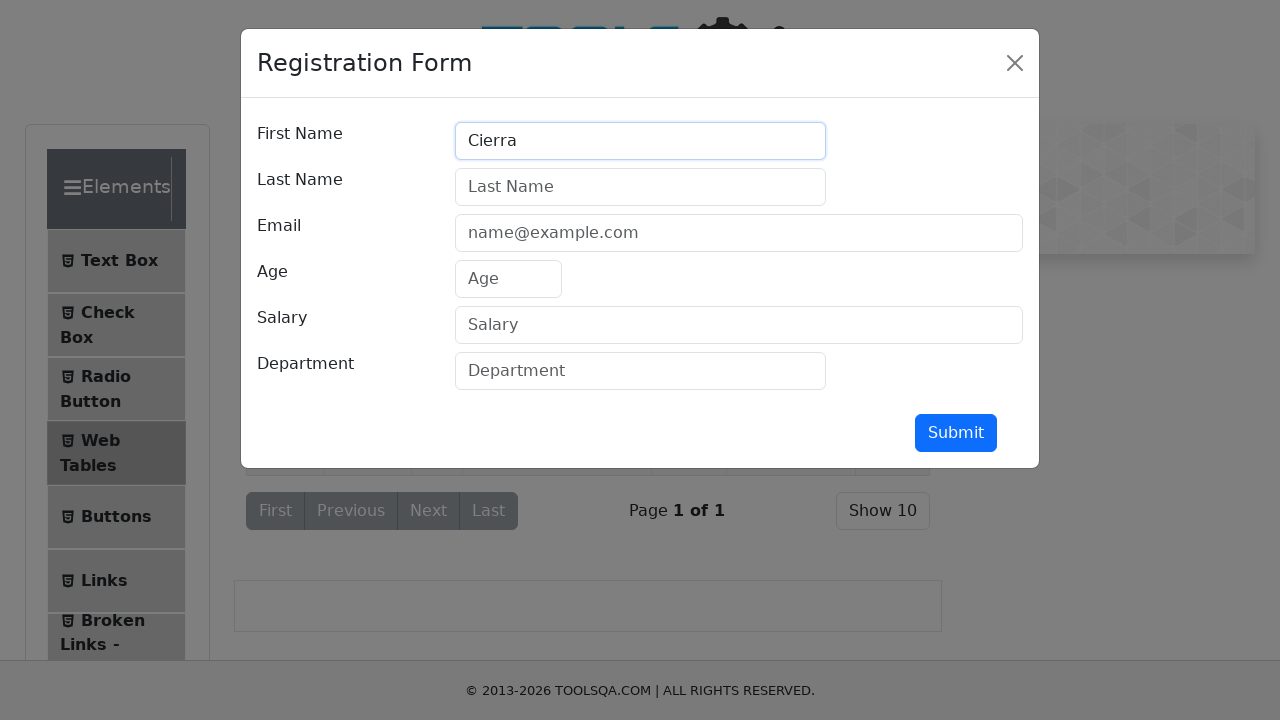

Filled last name field with 'Ion' on #lastName
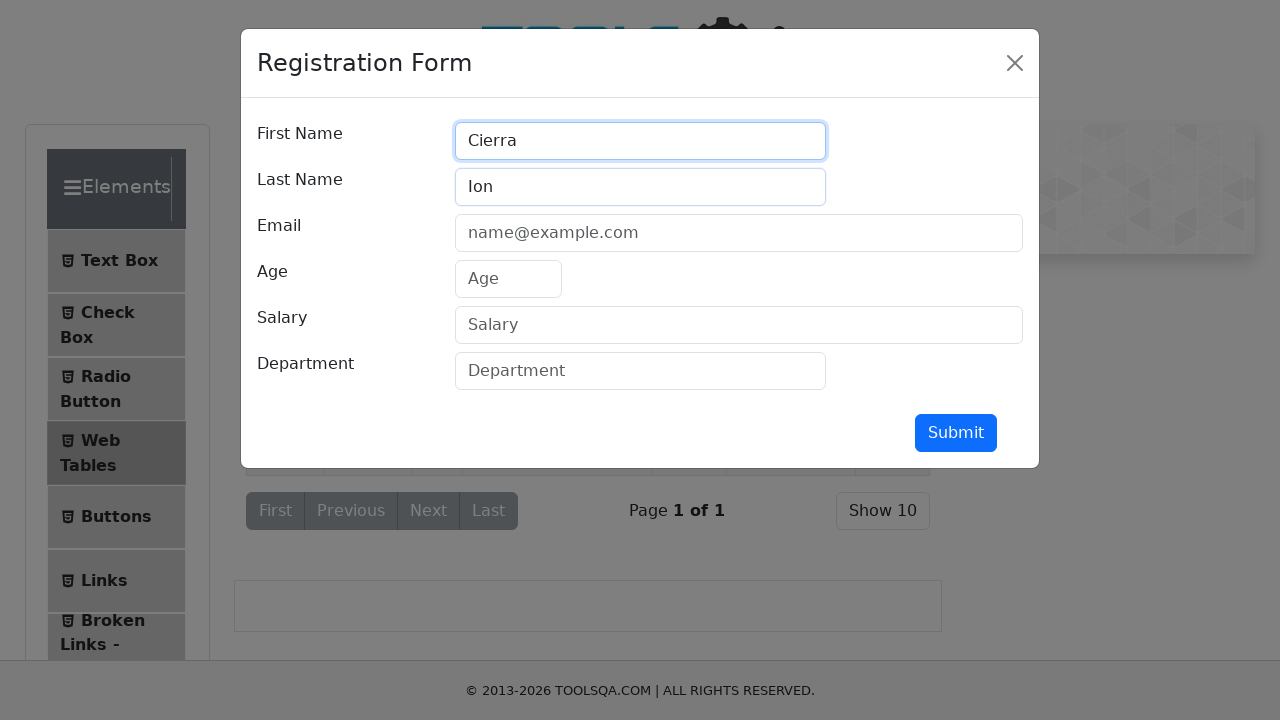

Filled email field with 'popescu.ion@gmail.com' on #userEmail
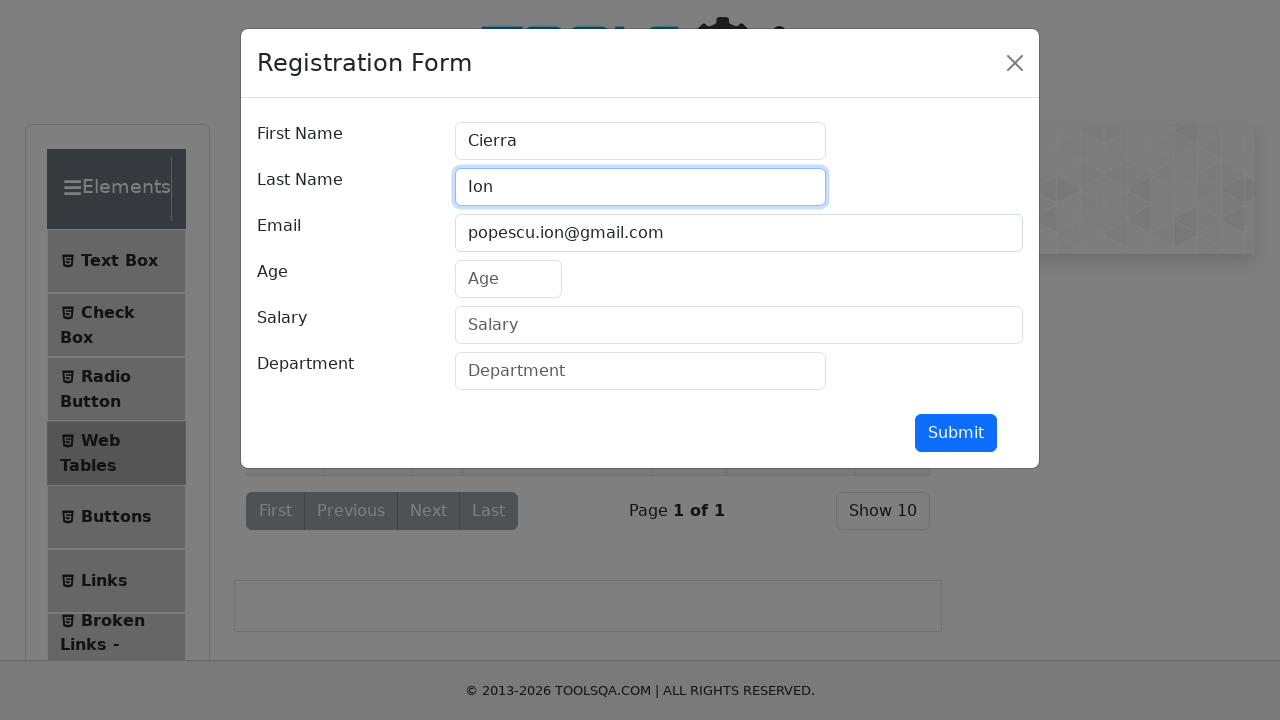

Filled age field with '40' on #age
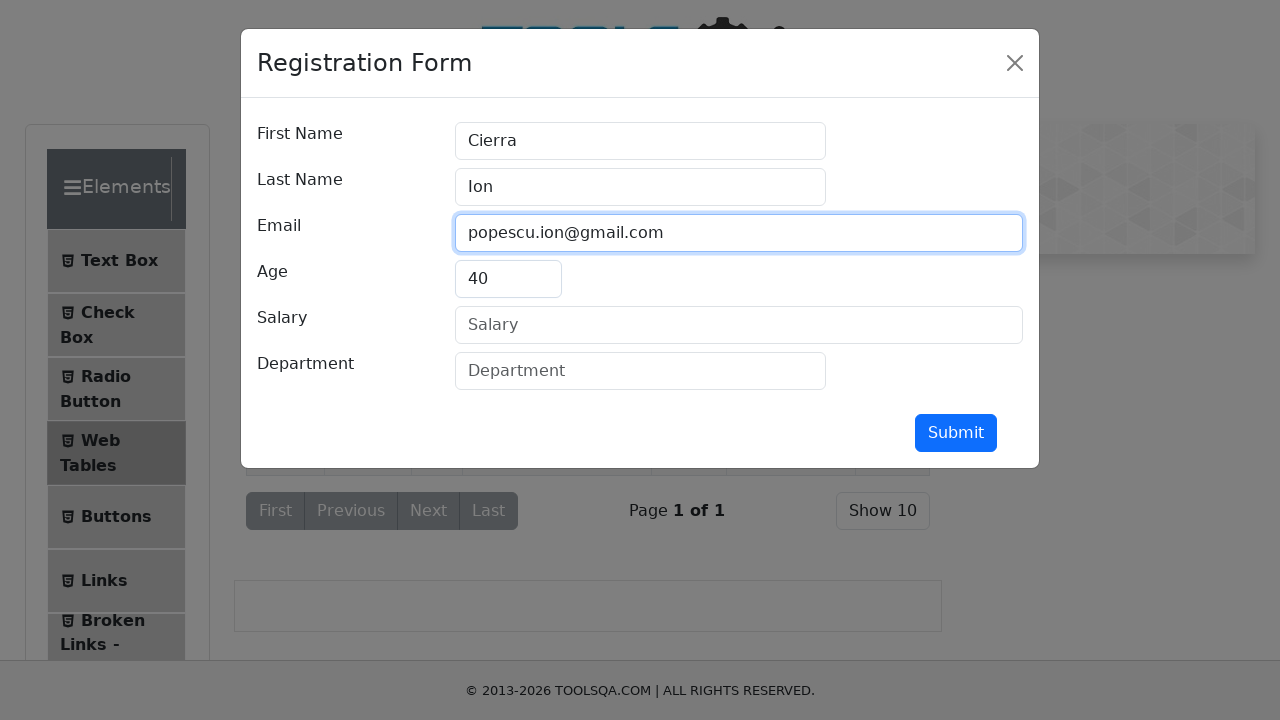

Filled salary field with '5000' on #salary
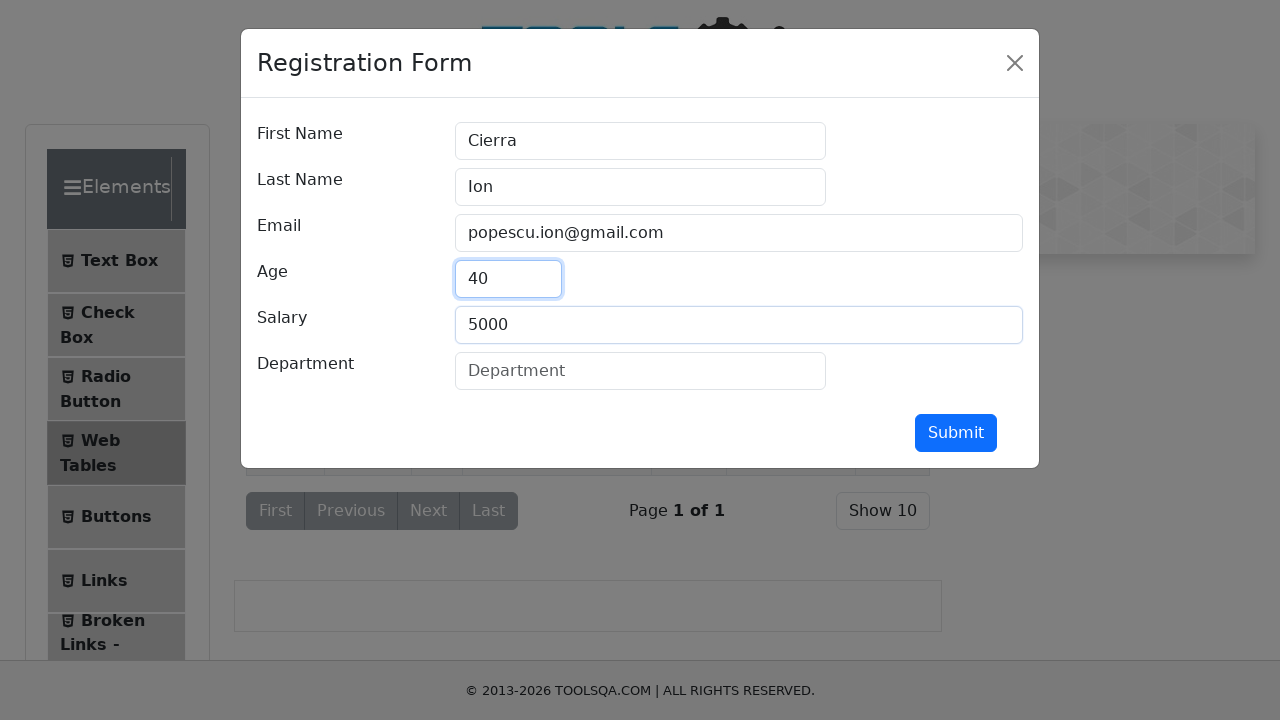

Filled department field with 'Marketing' on #department
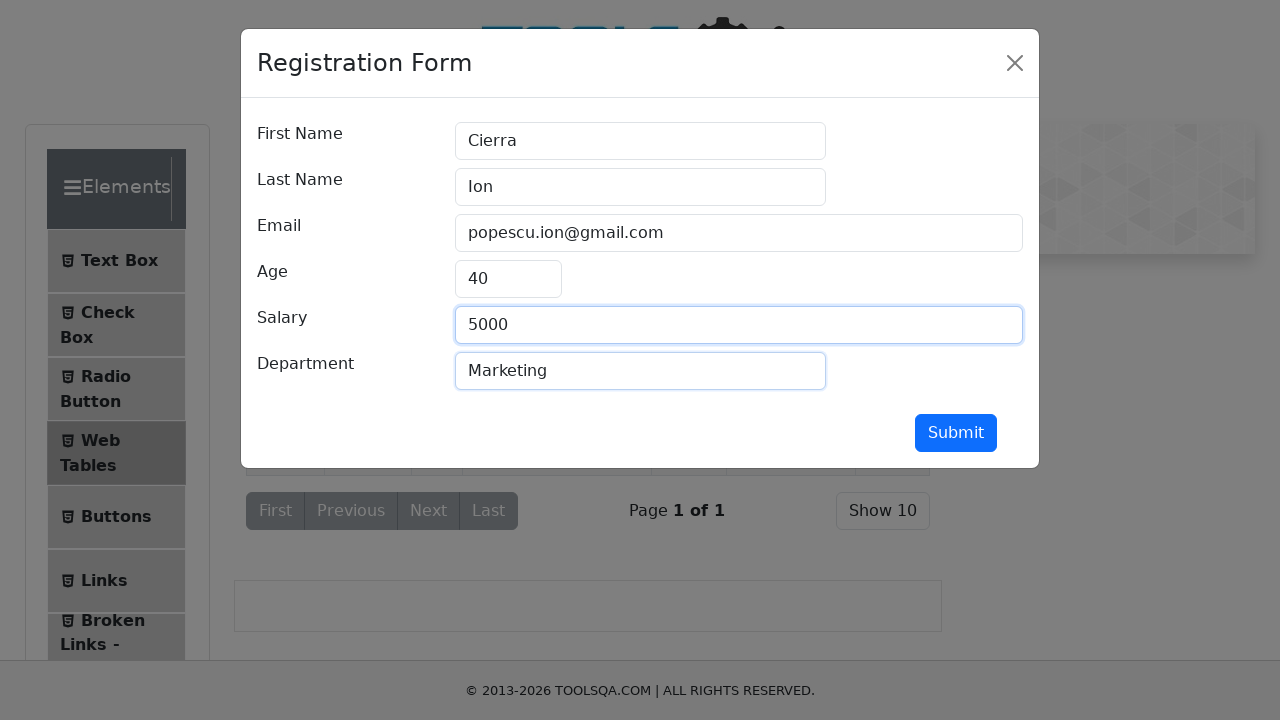

Clicked Submit button to submit the registration form at (956, 433) on internal:role=button[name="Submit"i]
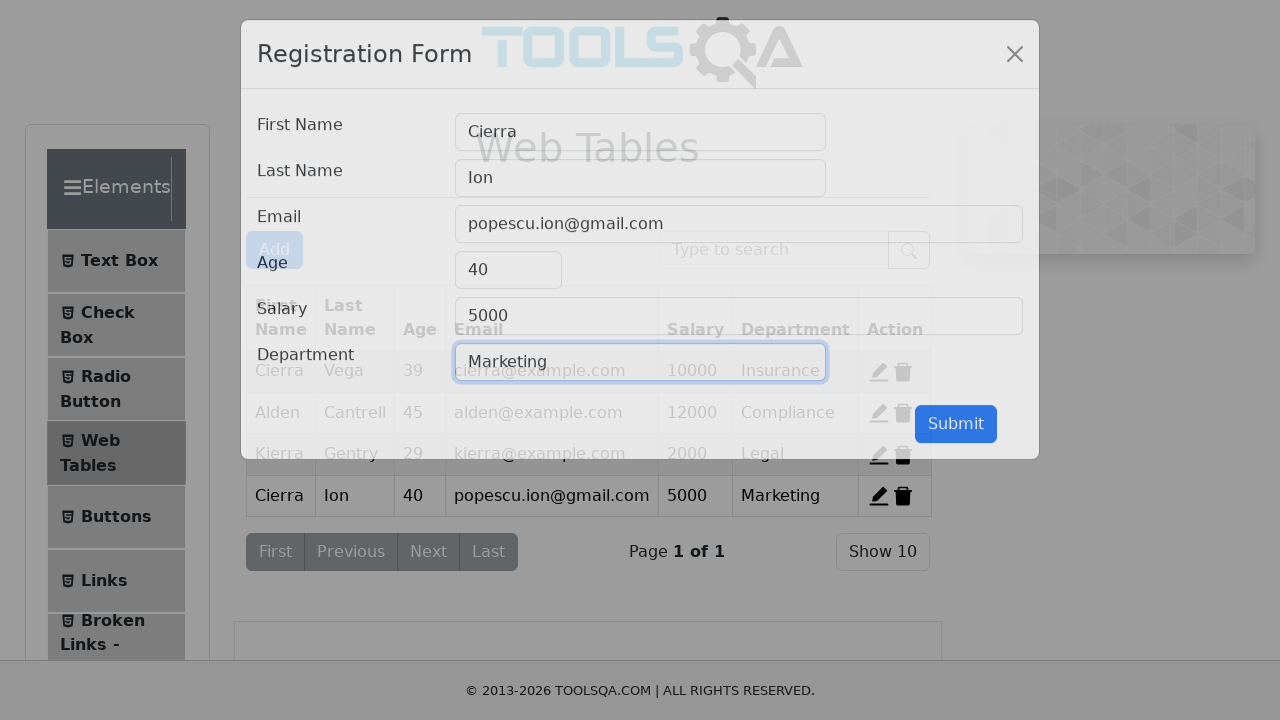

Registration modal closed successfully
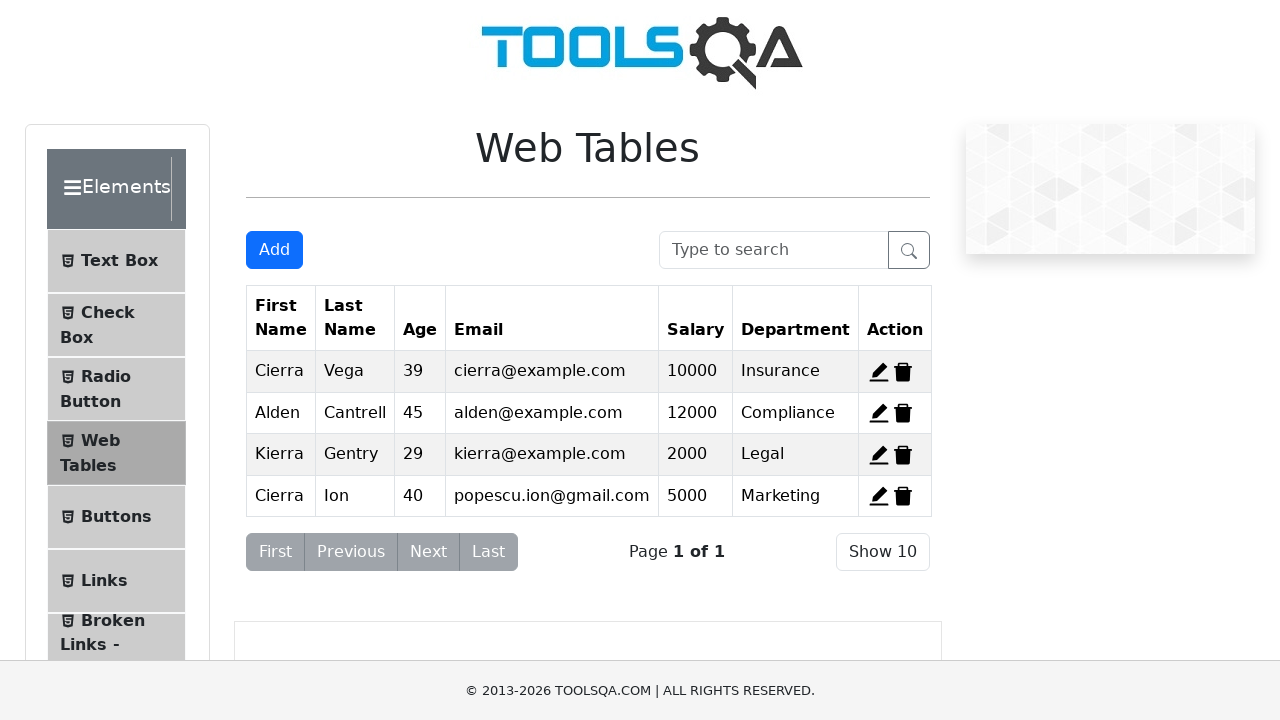

Verified new entry with email 'popescu.ion@gmail.com' appears in the table
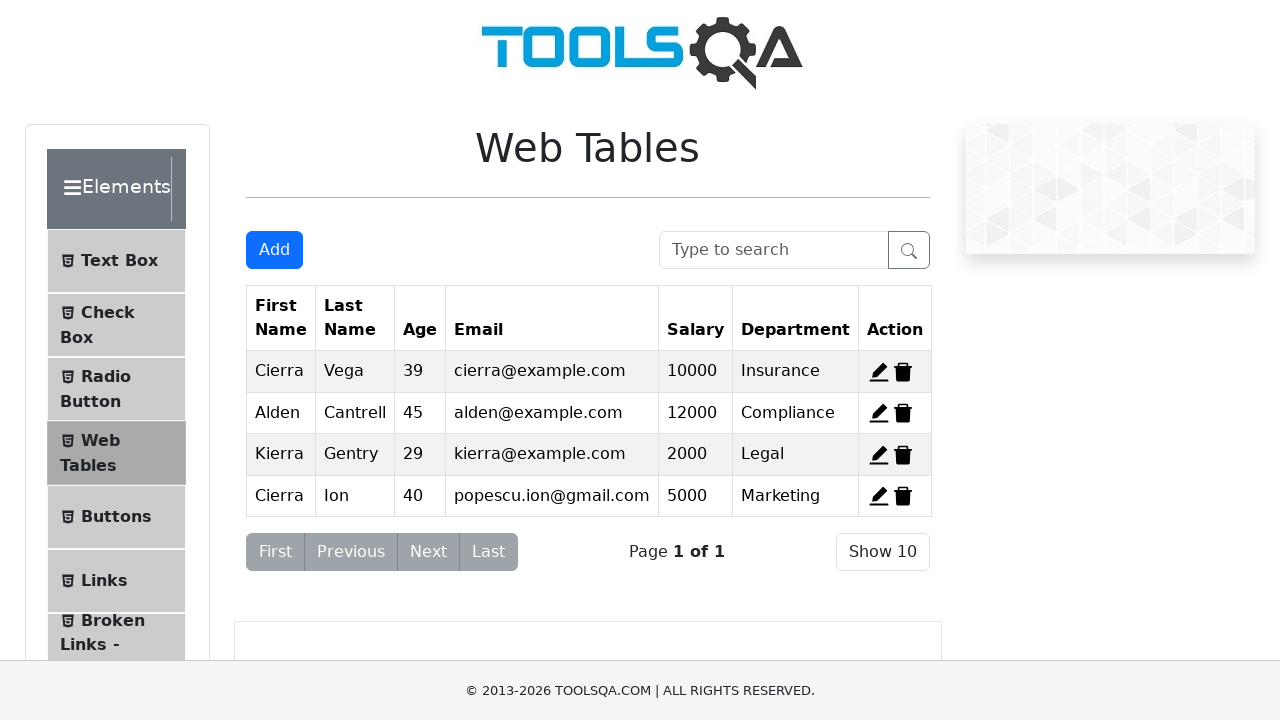

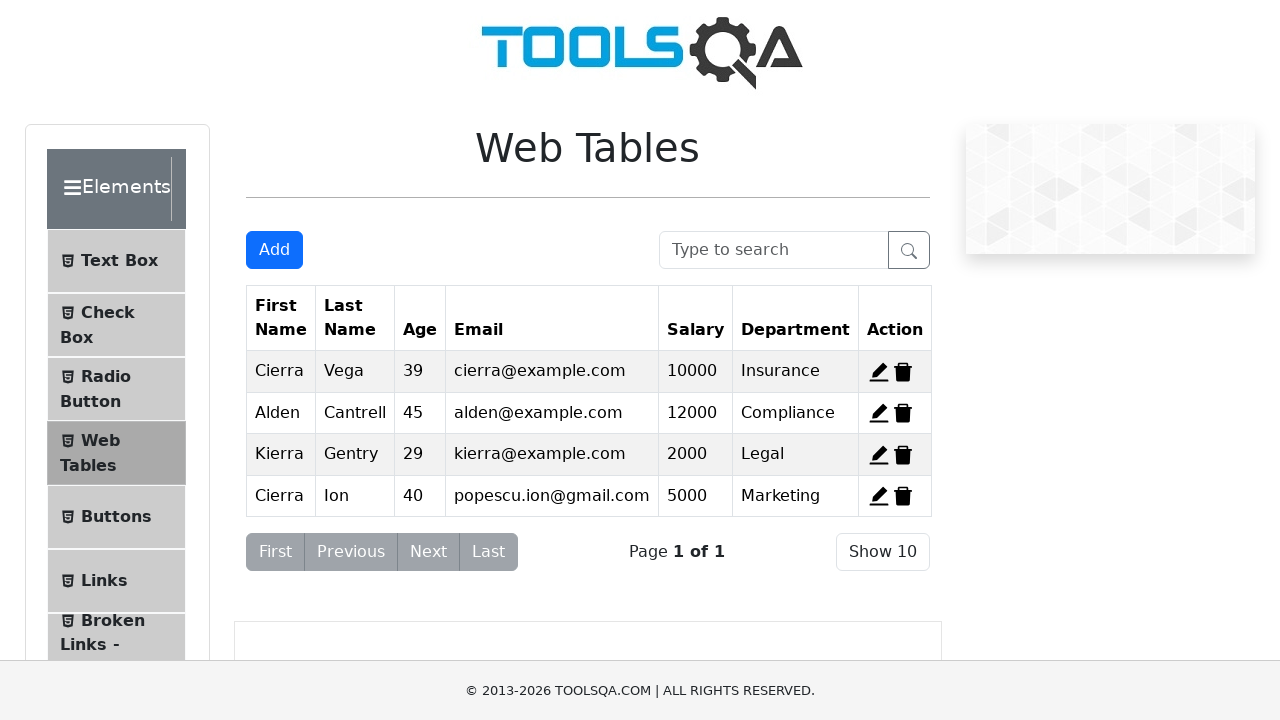